Tests that item count decreases when an item is removed from cart after adding two products

Starting URL: https://www.demoblaze.com

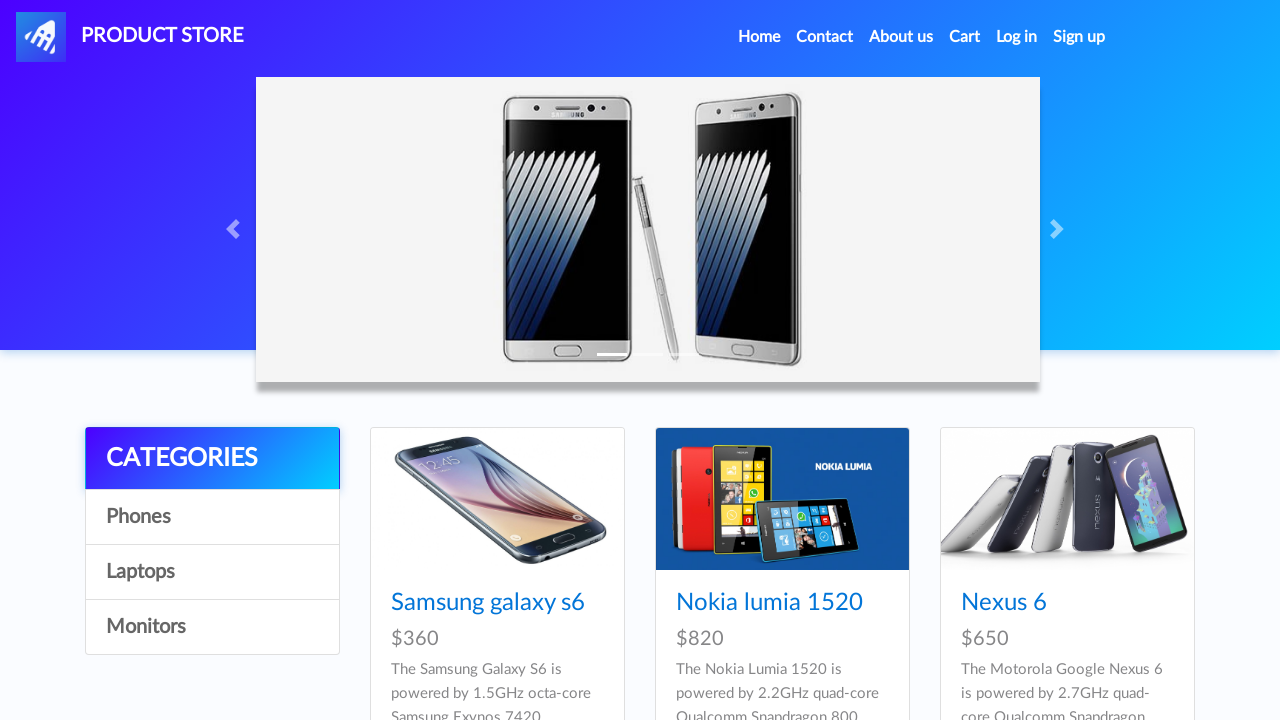

Set up dialog handler to accept all dialogs
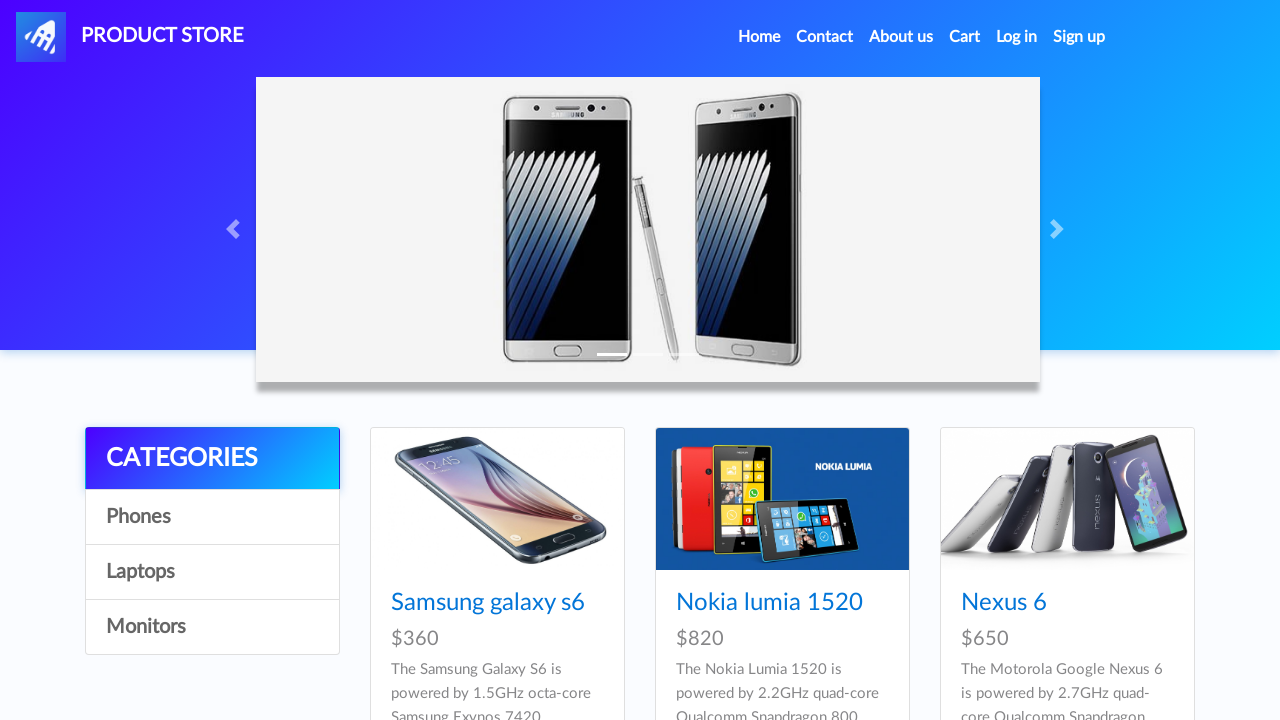

Clicked on Samsung Galaxy S7 product at (488, 361) on a:has-text('Samsung galaxy s7')
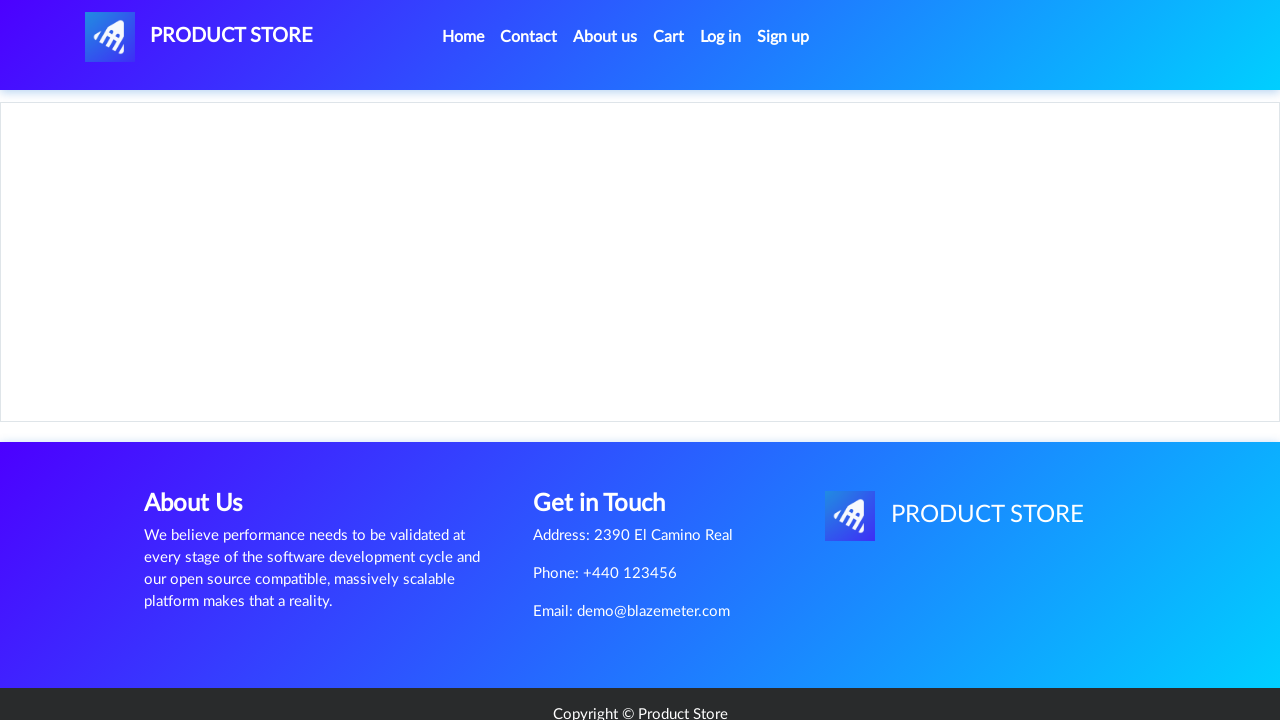

Product content loaded
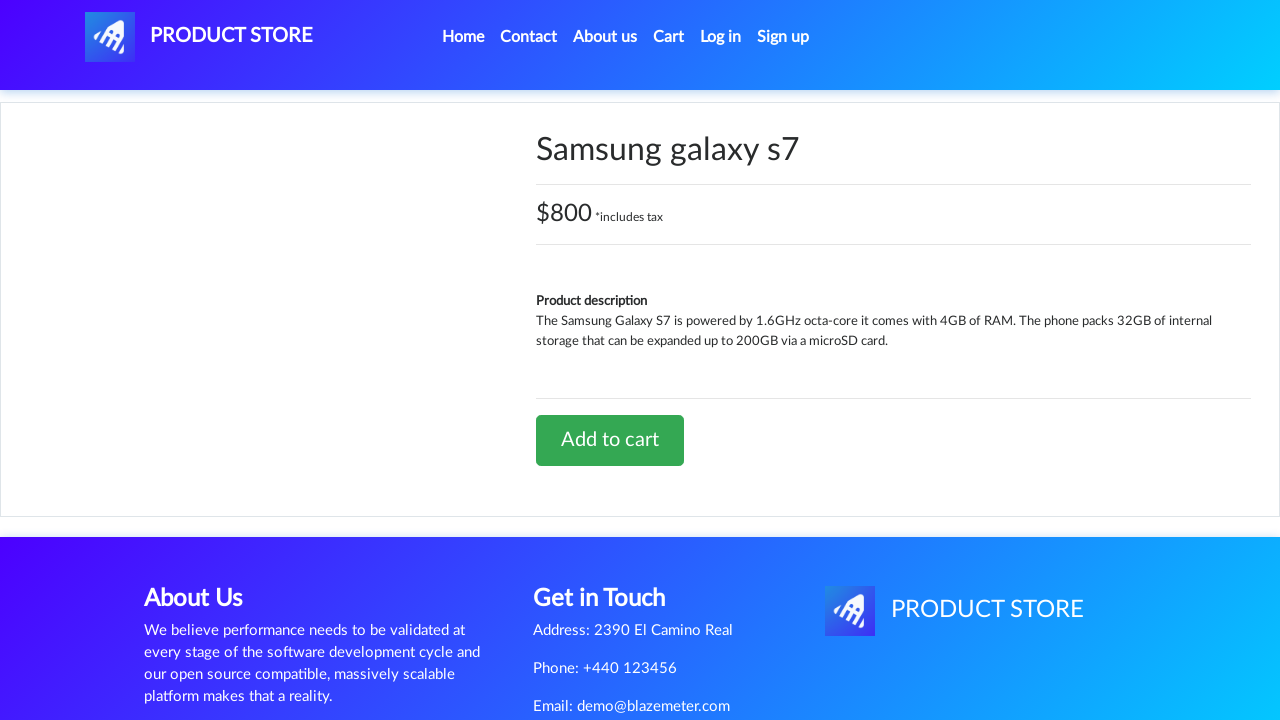

Clicked 'Add to cart' button for Samsung Galaxy S7 at (610, 440) on a:has-text('Add to cart')
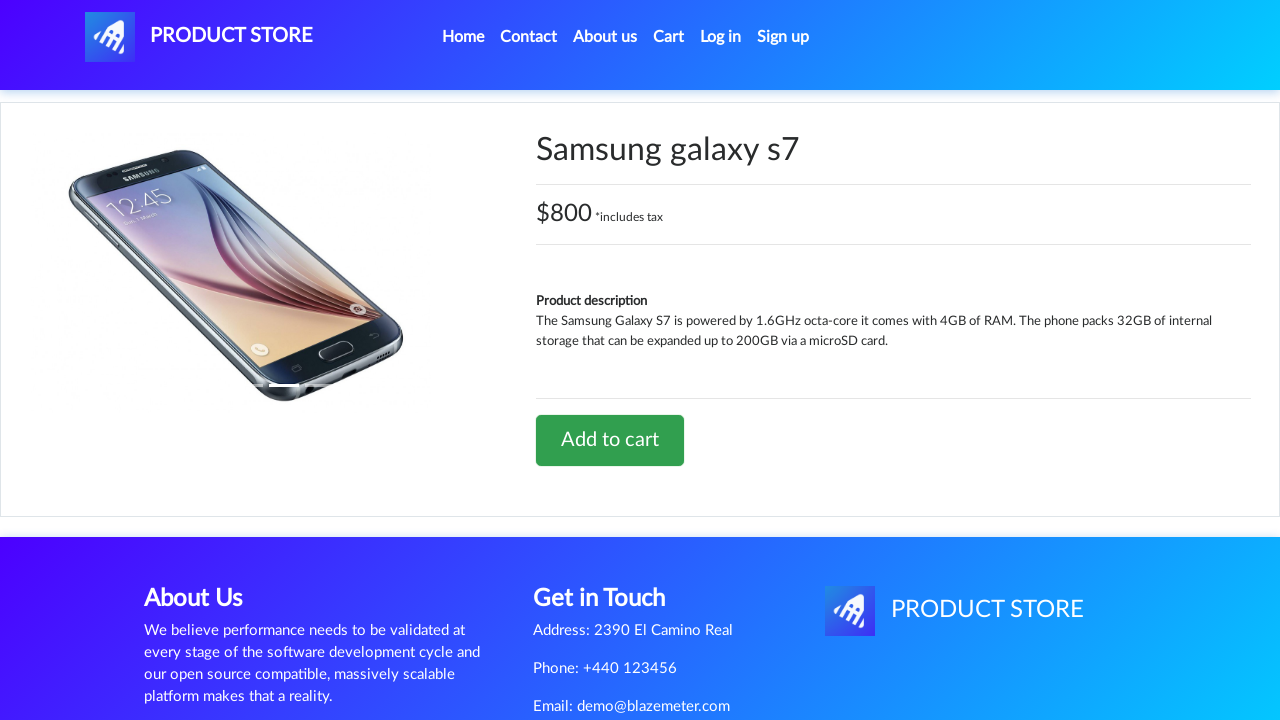

Waited 1 second for cart update
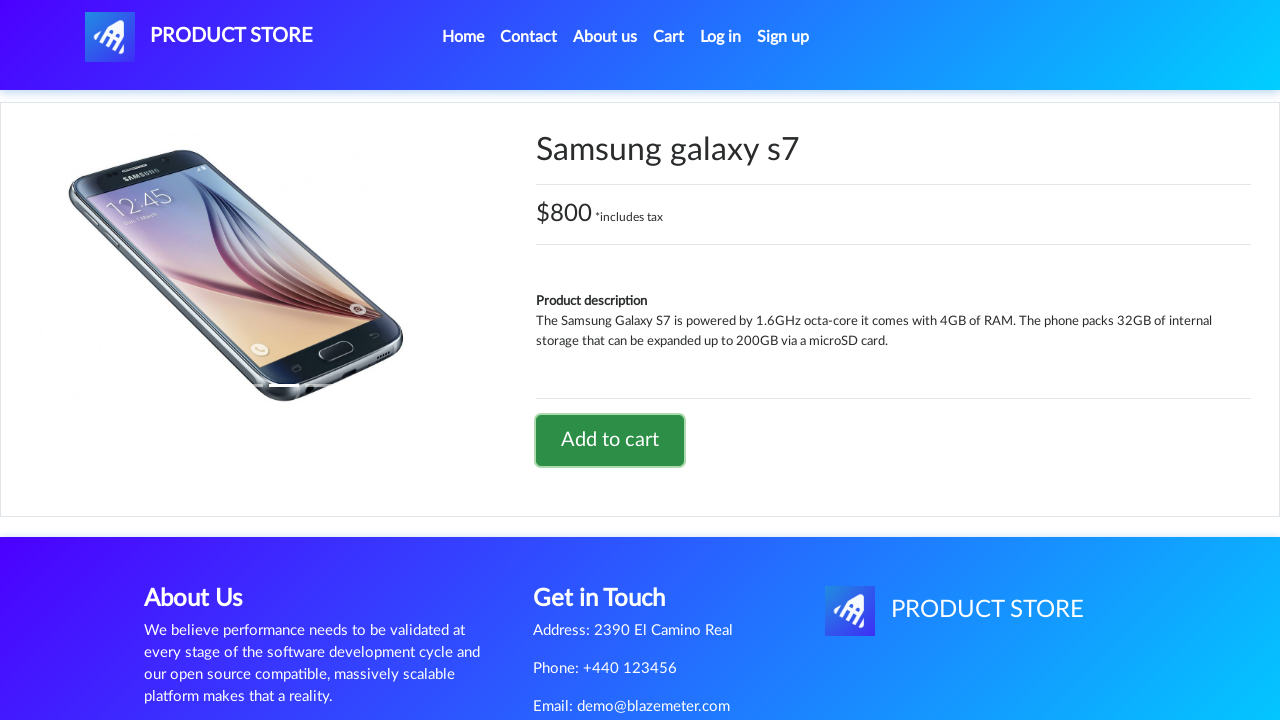

Clicked navbar brand to navigate back to home at (199, 37) on .navbar-brand
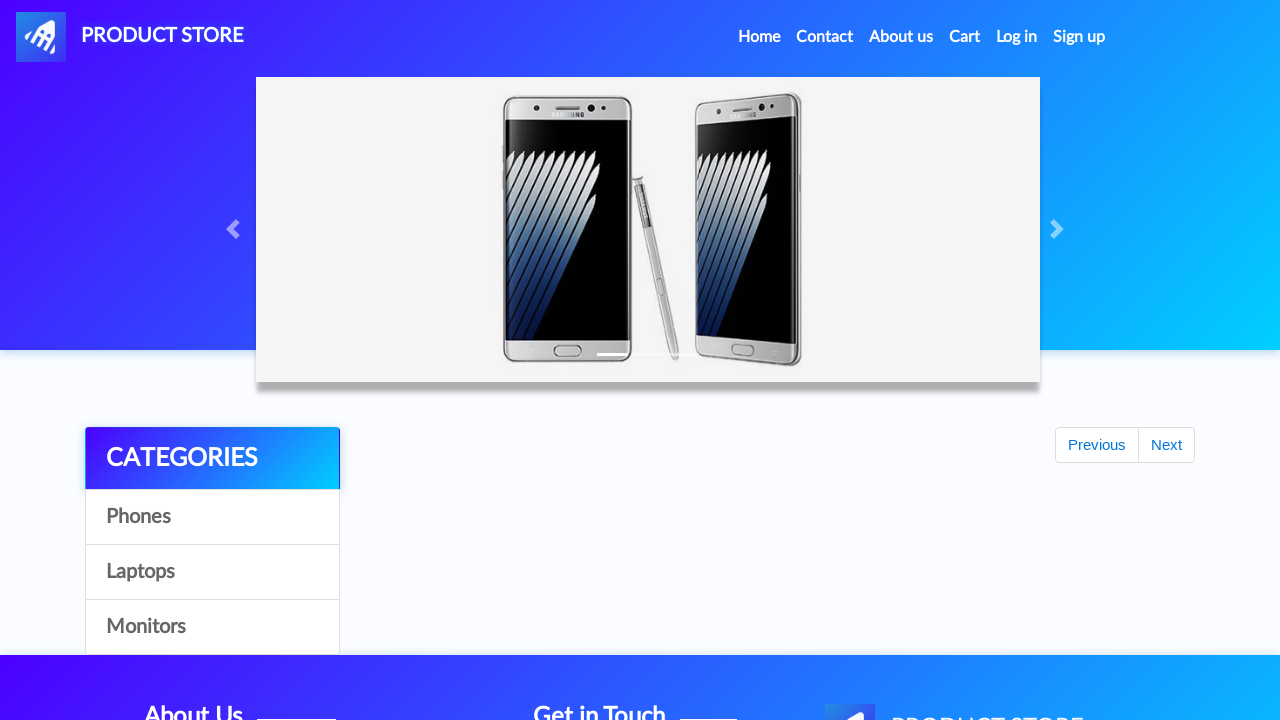

Home page loaded with product cards
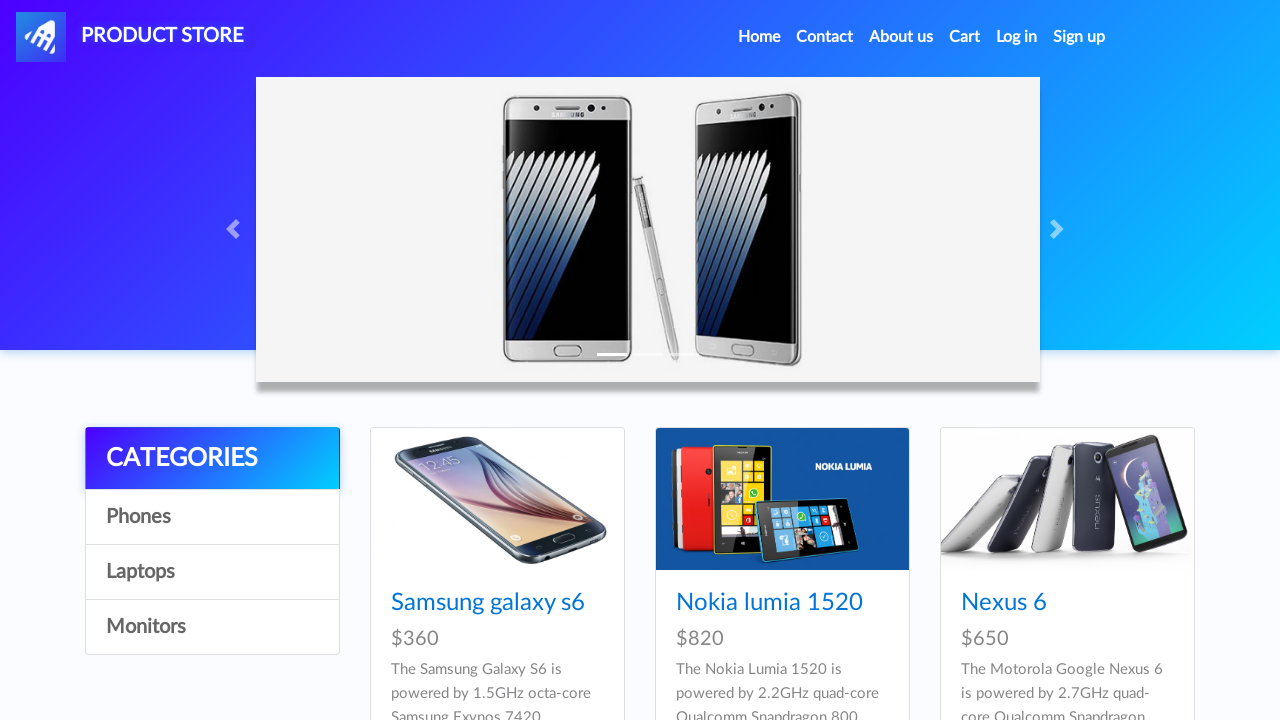

Clicked on Nexus 6 product at (1004, 603) on a:has-text('Nexus 6')
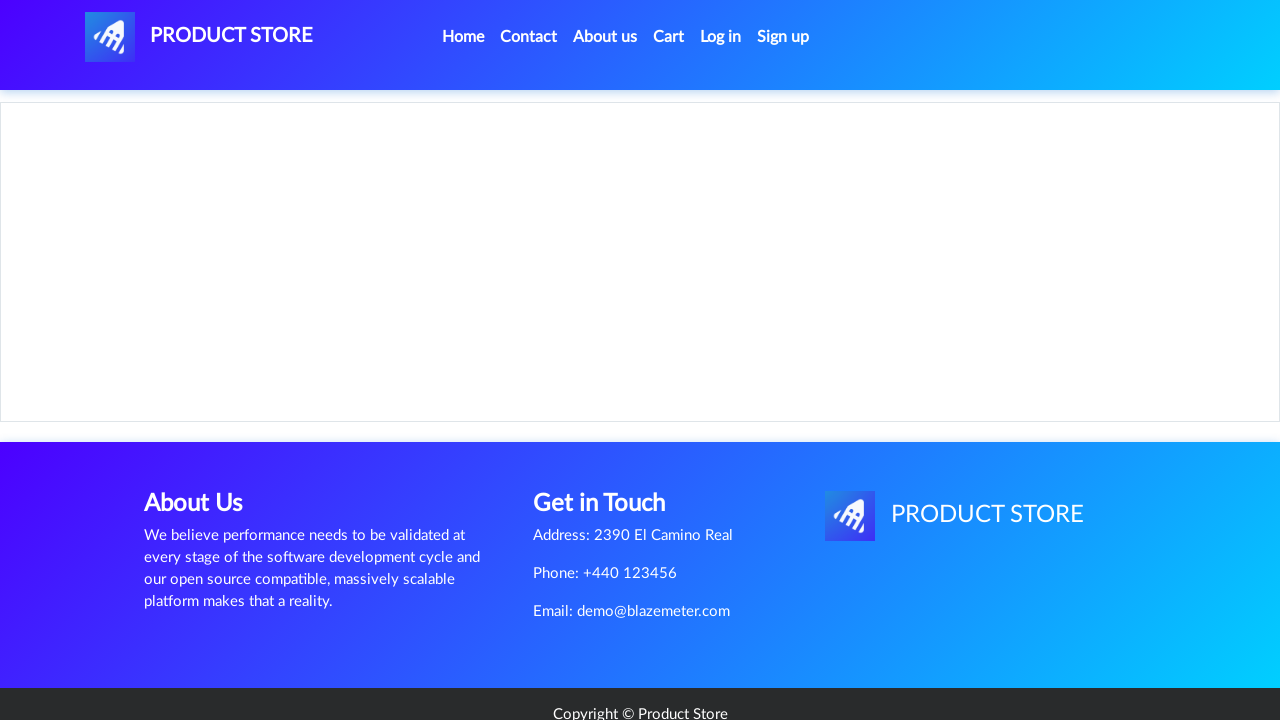

Product content for Nexus 6 loaded
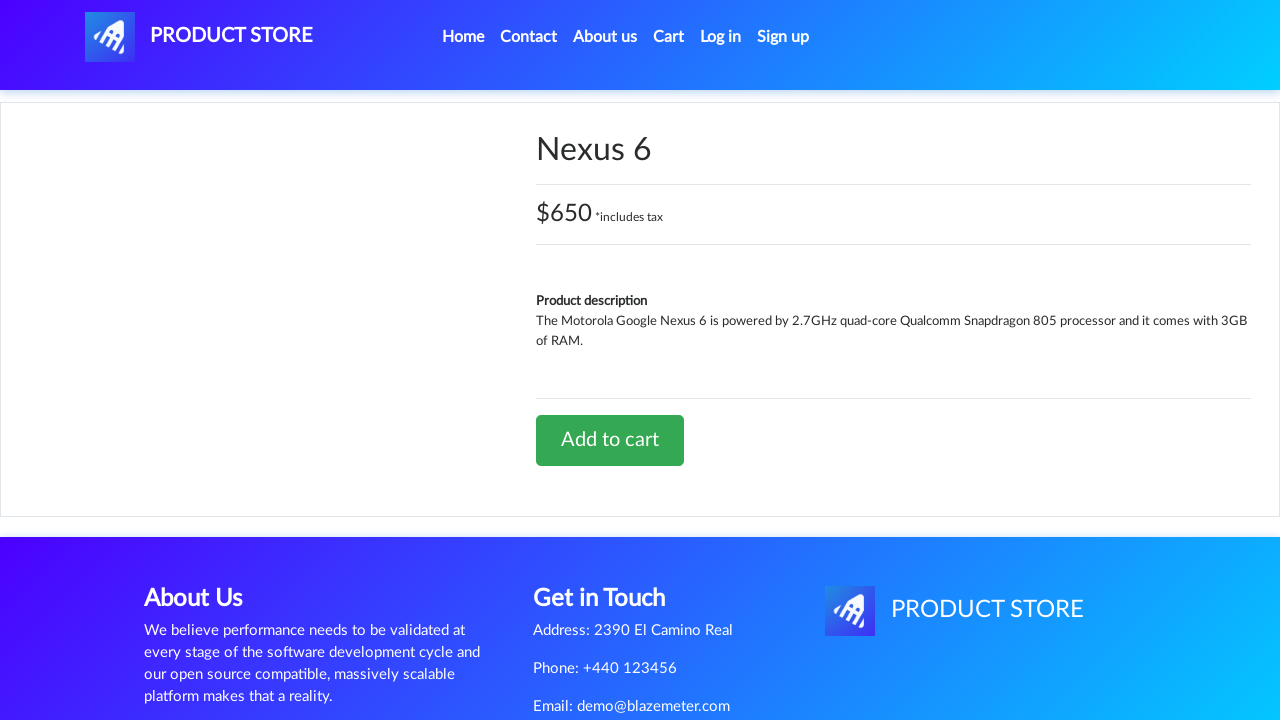

Clicked 'Add to cart' button for Nexus 6 at (610, 440) on a:has-text('Add to cart')
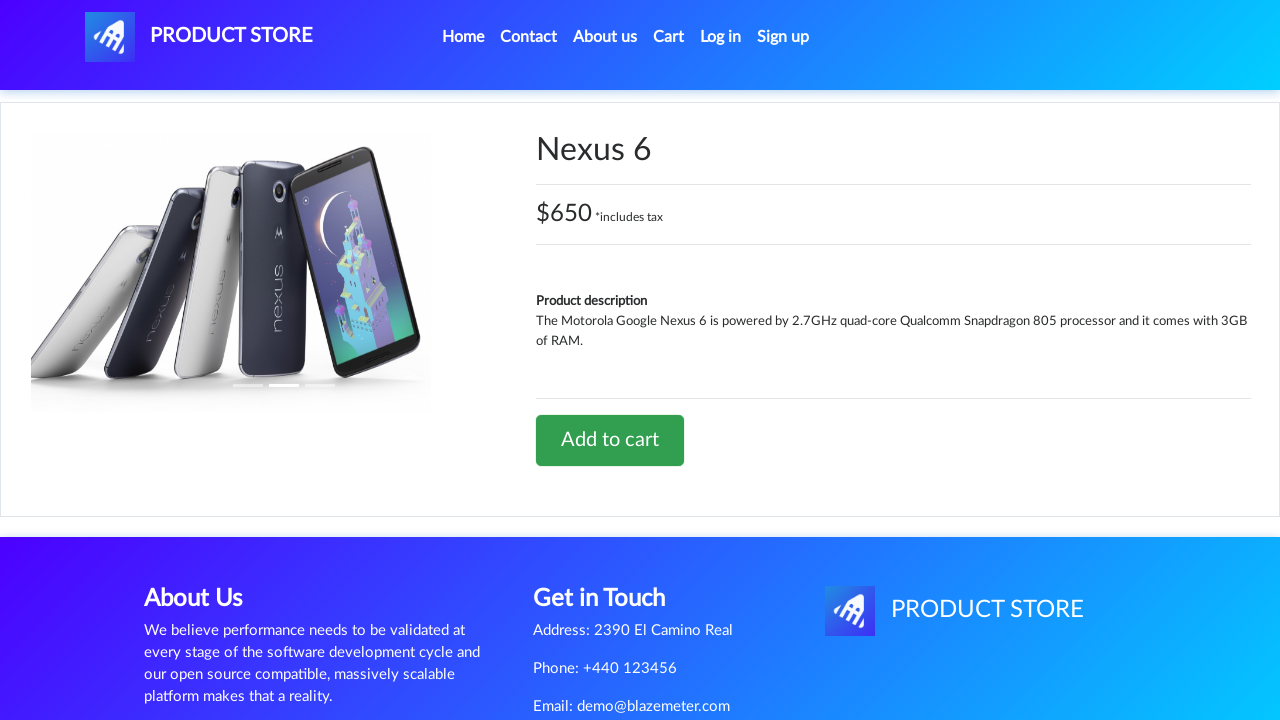

Waited 1 second for cart update
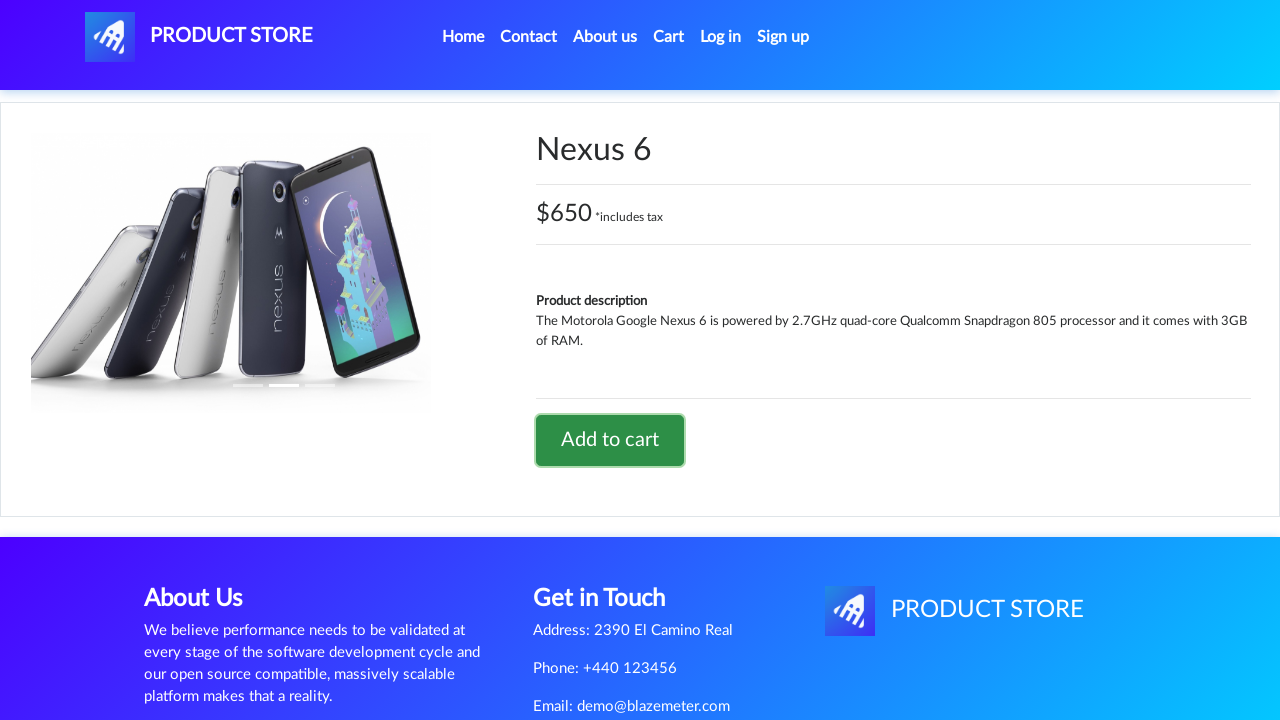

Clicked on cart icon to navigate to cart at (669, 37) on #cartur
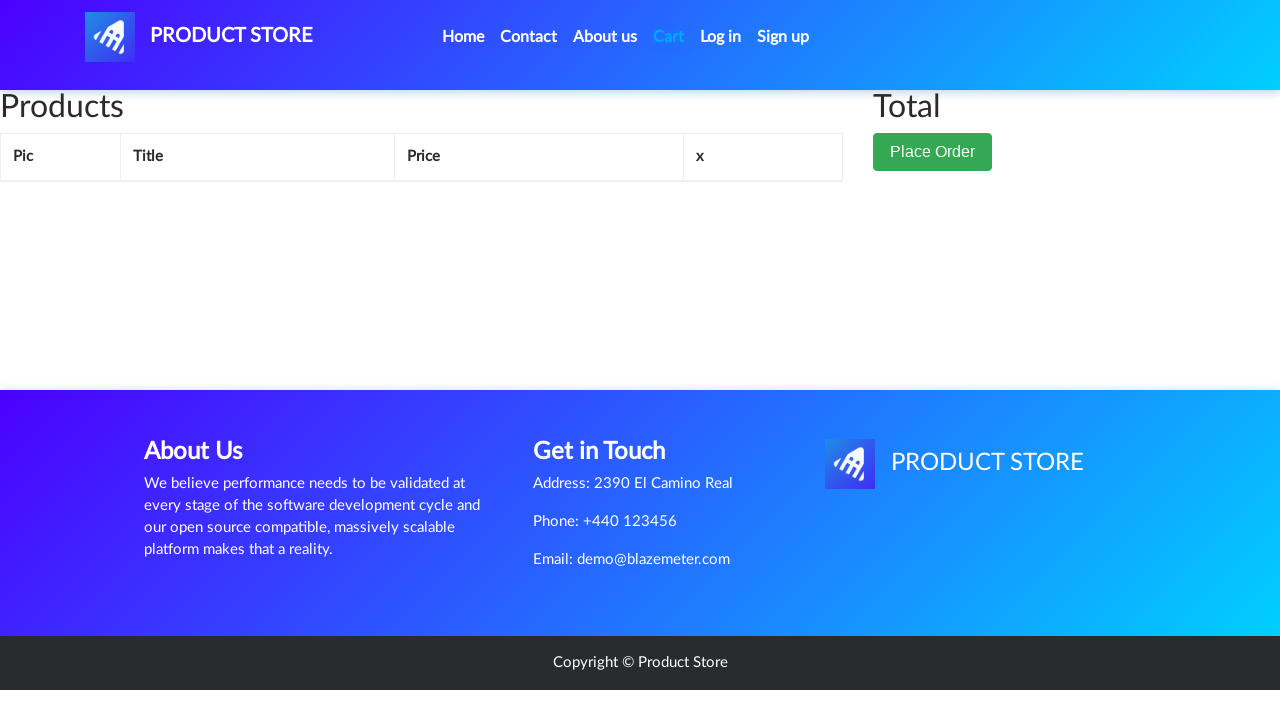

Cart page loaded with items table
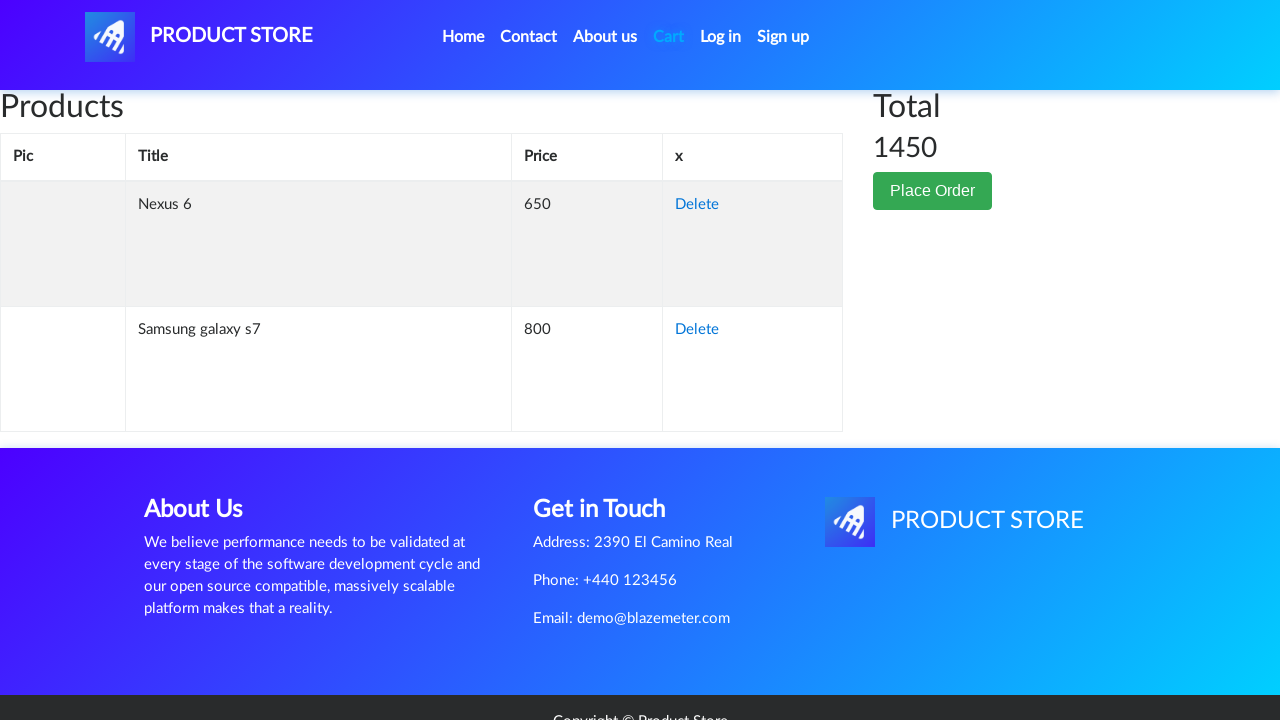

Clicked delete button for first item in cart (Samsung Galaxy S7) at (697, 205) on #tbodyid tr:first-child a:has-text('Delete')
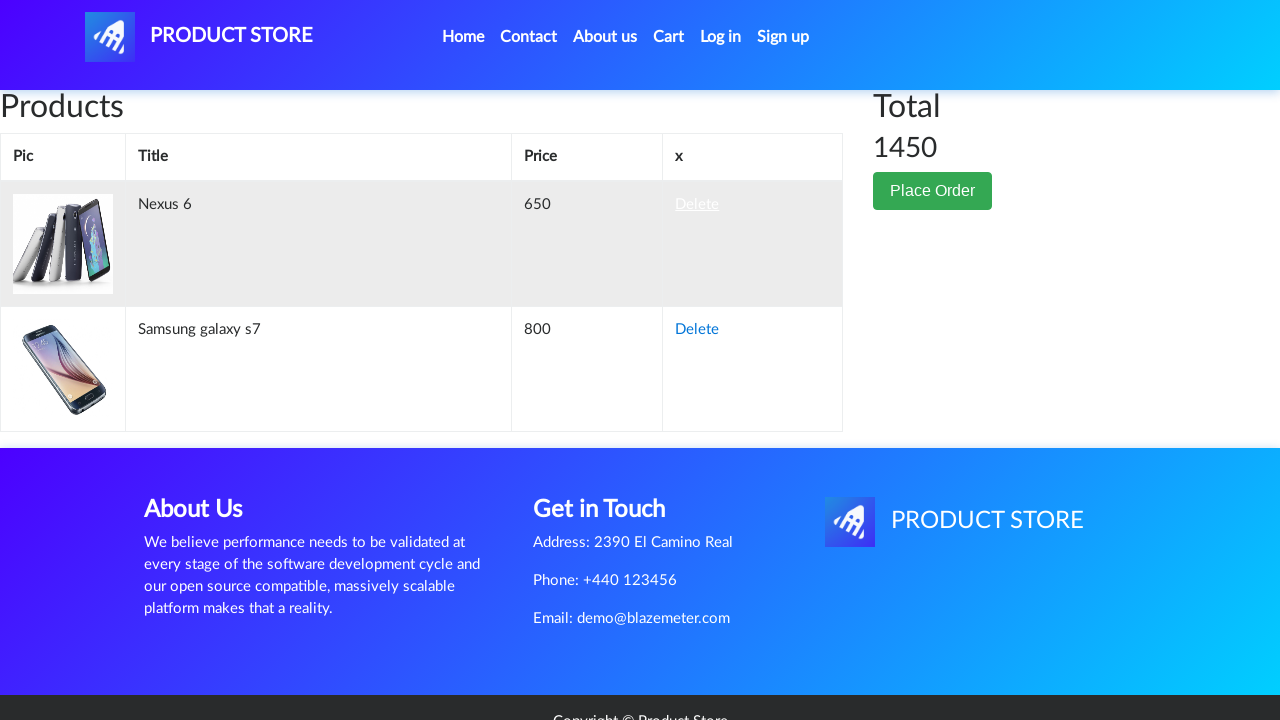

Waited 2 seconds for item removal to complete
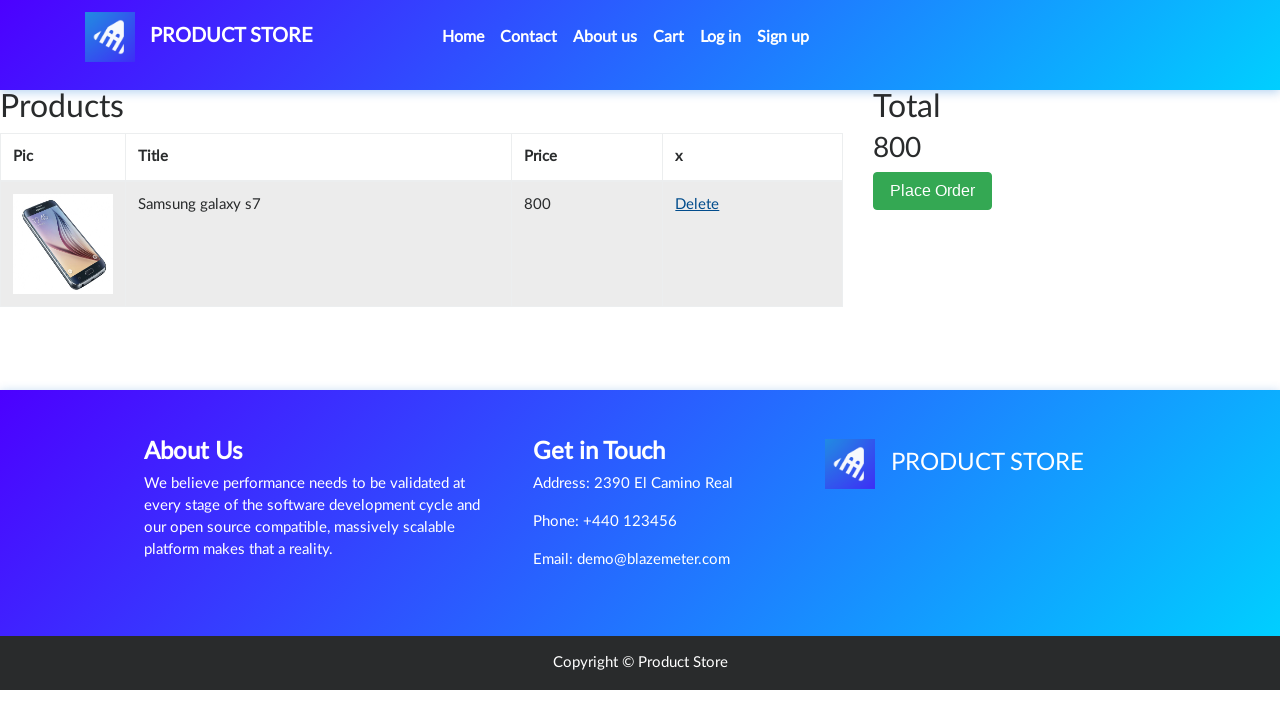

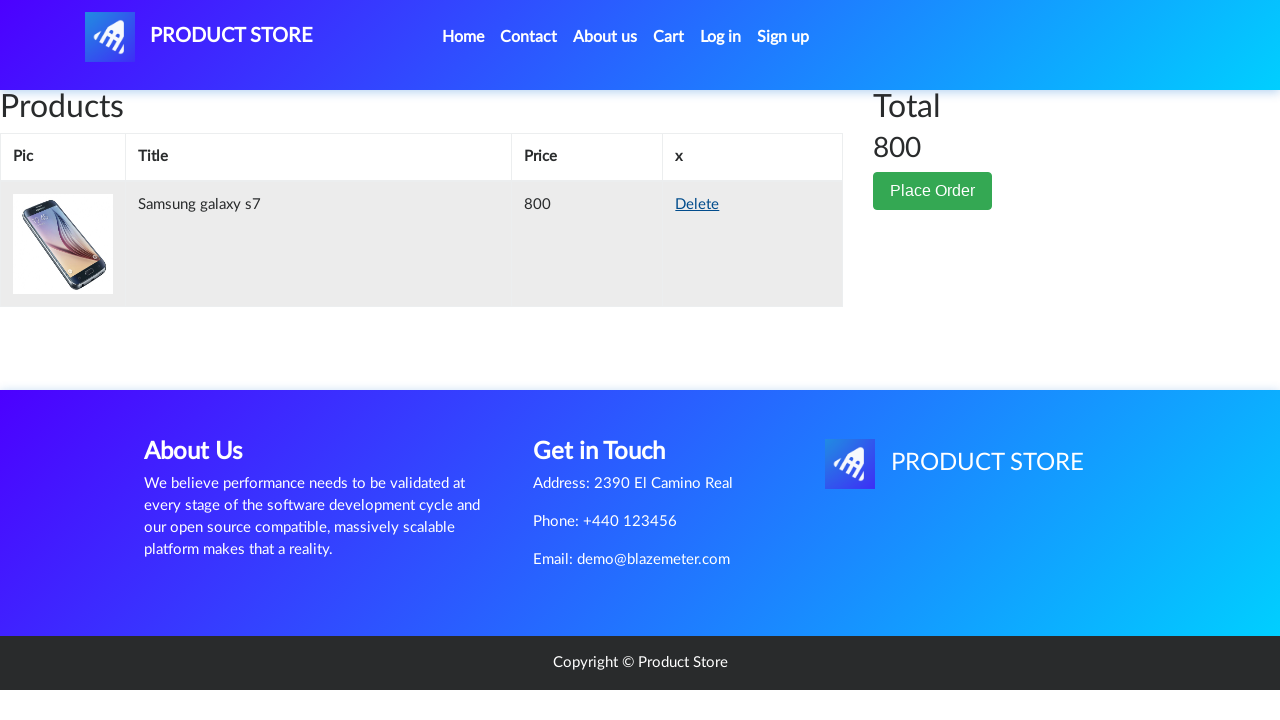